Tests browser window handling by clicking a button that opens a new tab, switching to the new tab, and then closing both tabs to demonstrate multi-window navigation.

Starting URL: https://demo.automationtesting.in/Windows.html

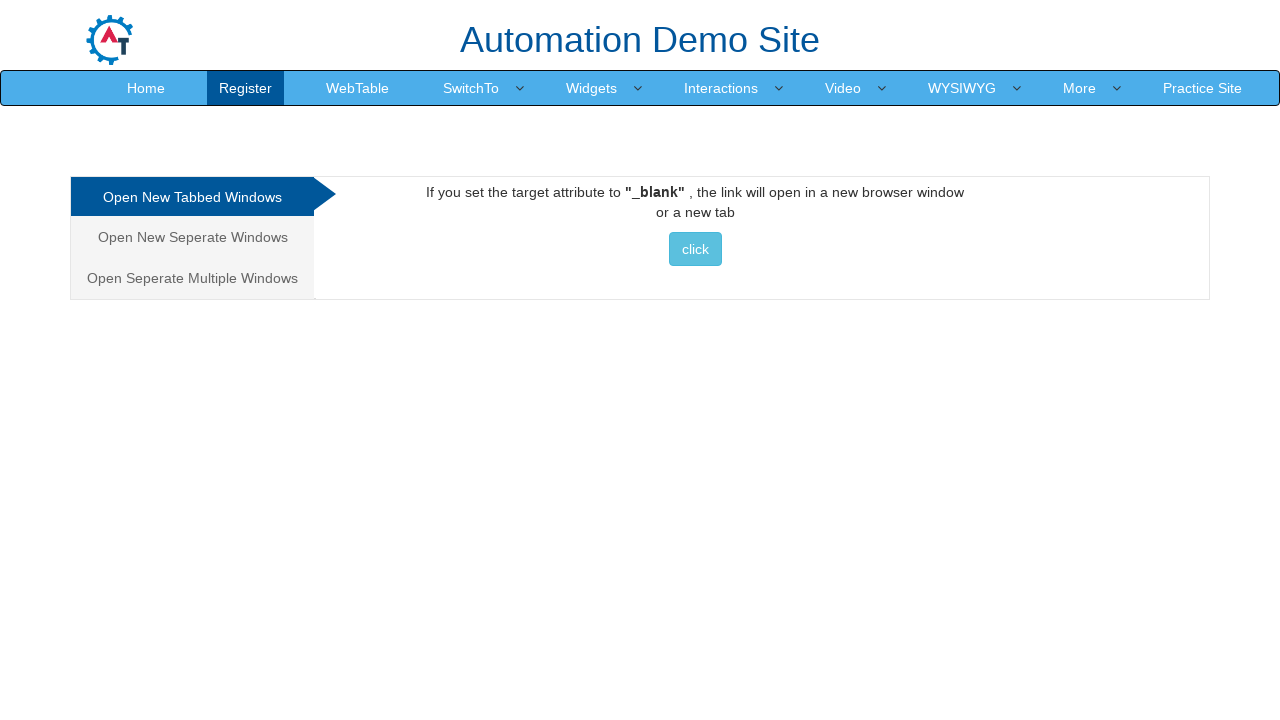

Clicked button to open new tab linking to selenium.dev at (695, 249) on xpath=//a[@href='http://www.selenium.dev']//button[contains(@class, 'btn-info')]
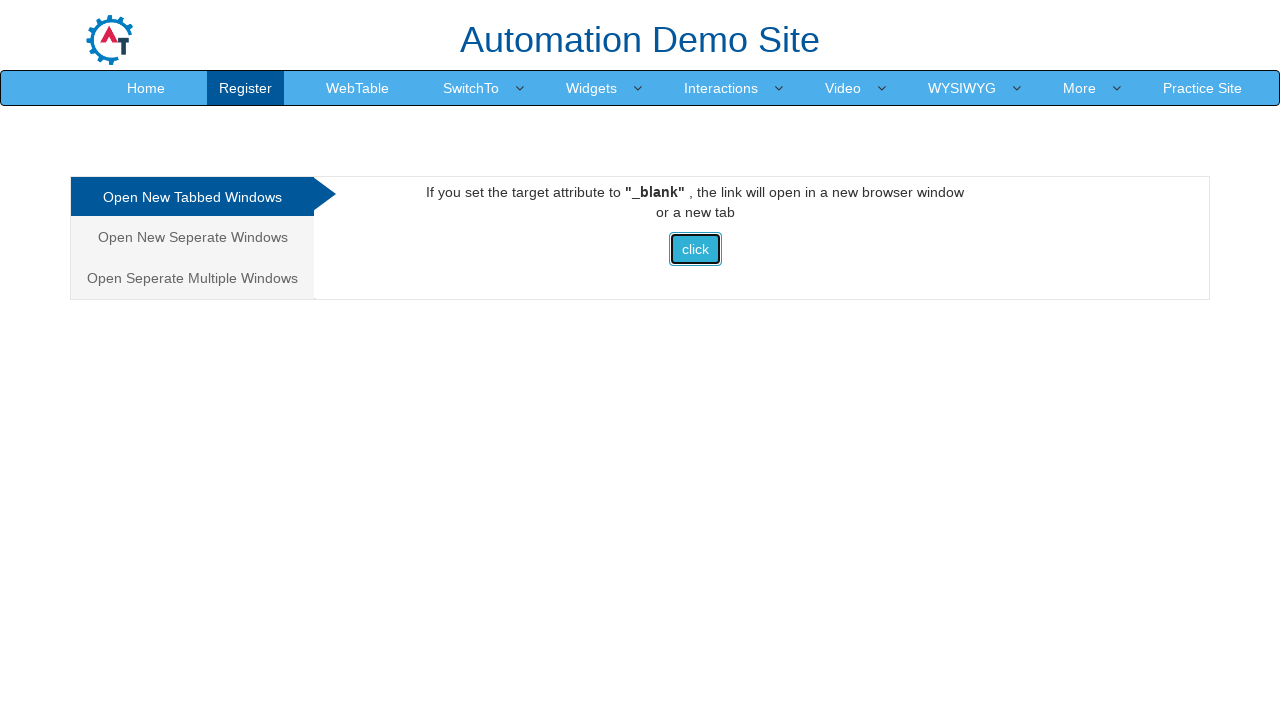

Waited for new tab to open
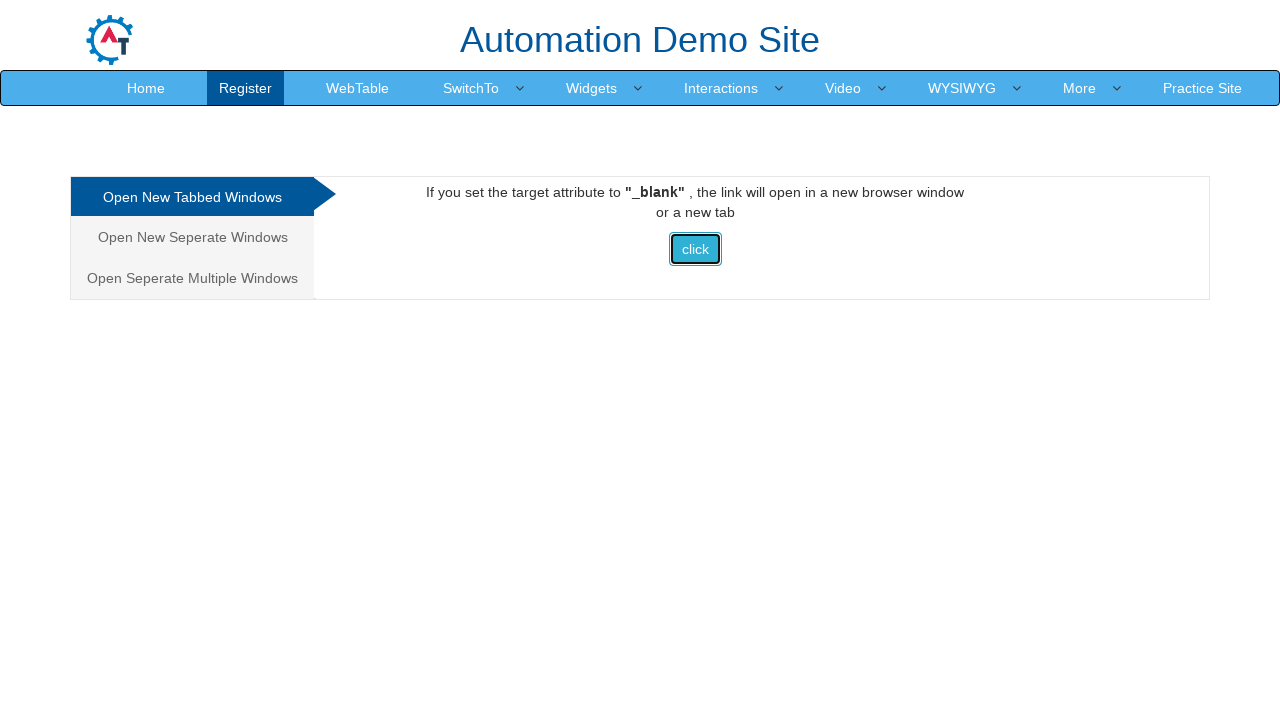

Retrieved all open pages/tabs from context
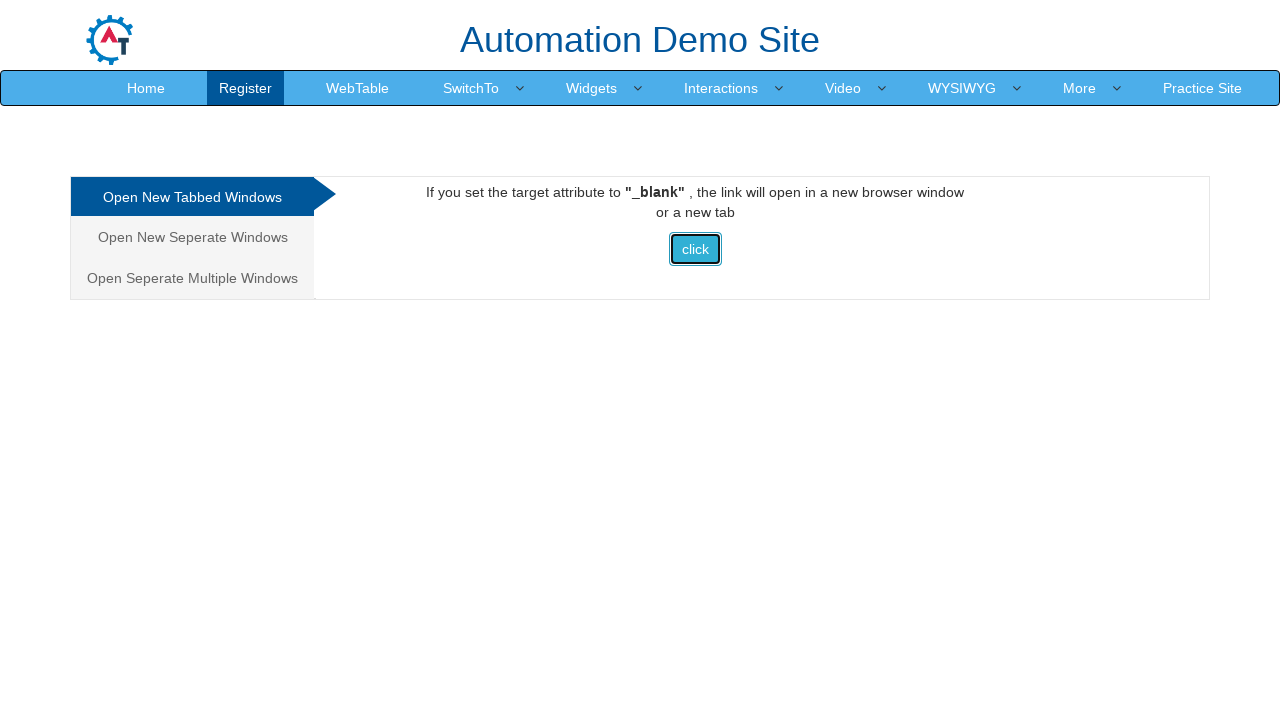

Brought new tab to focus
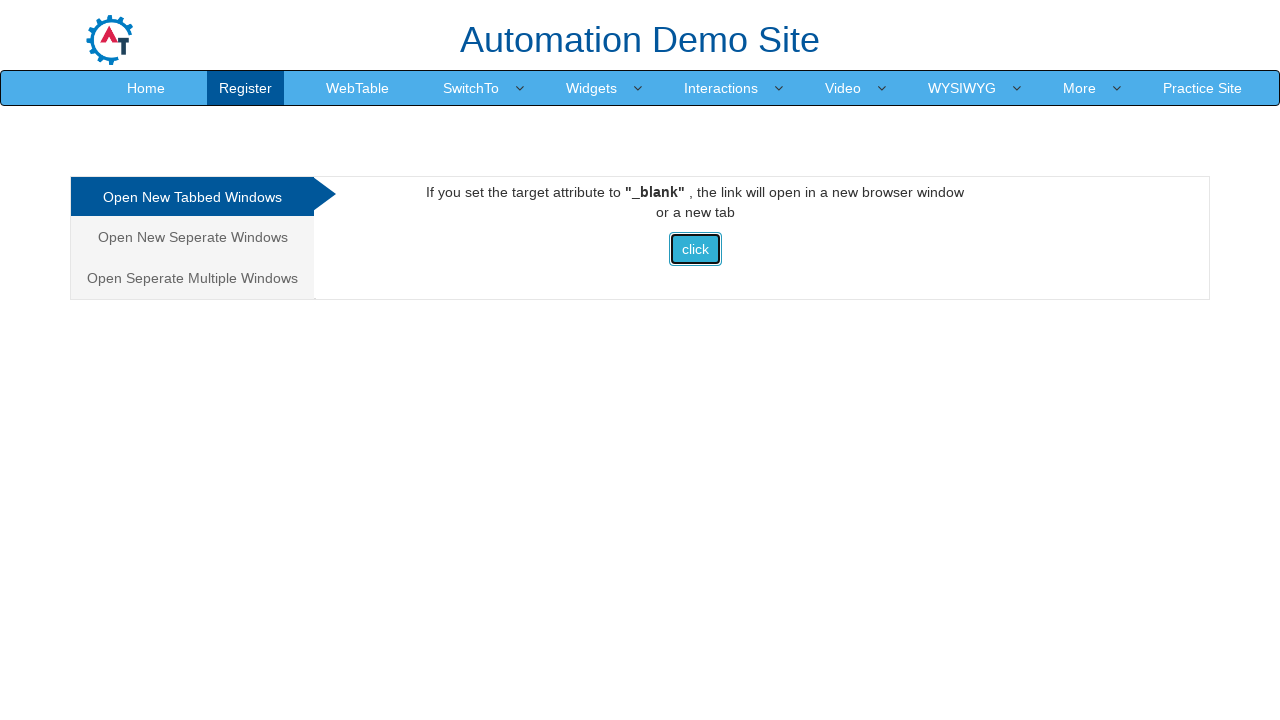

New tab loaded (domcontentloaded state)
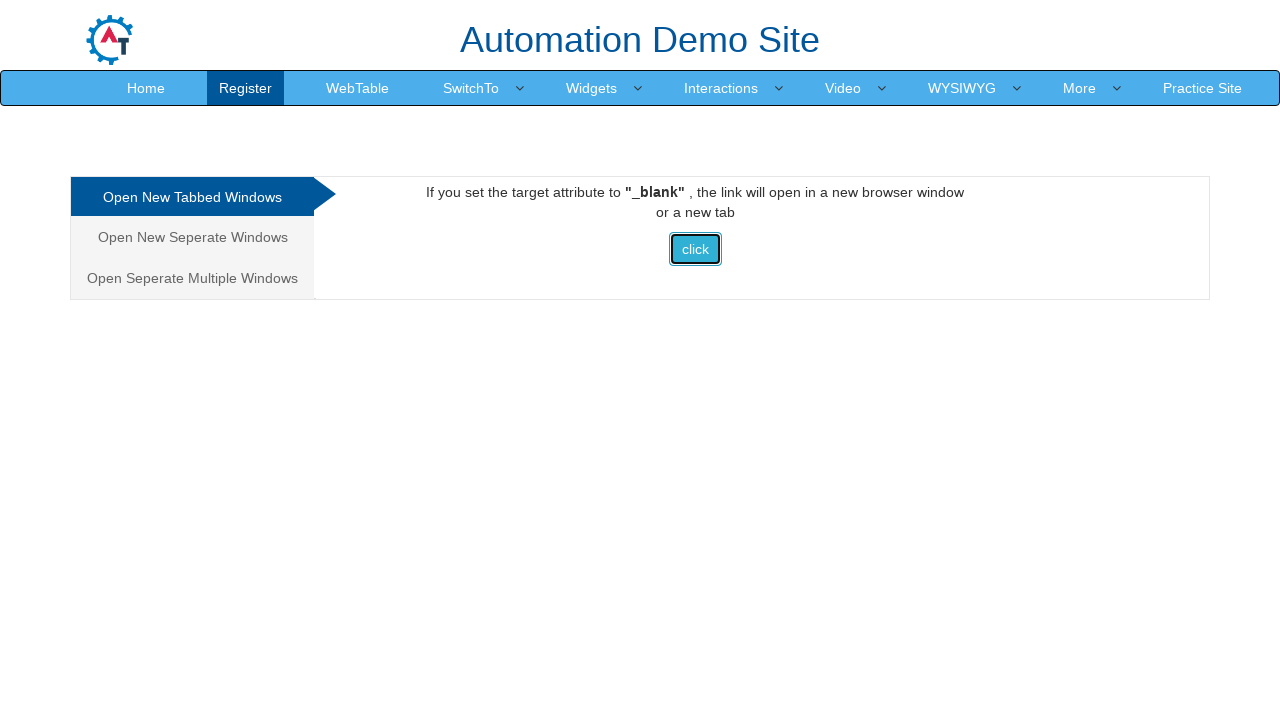

Closed the new tab
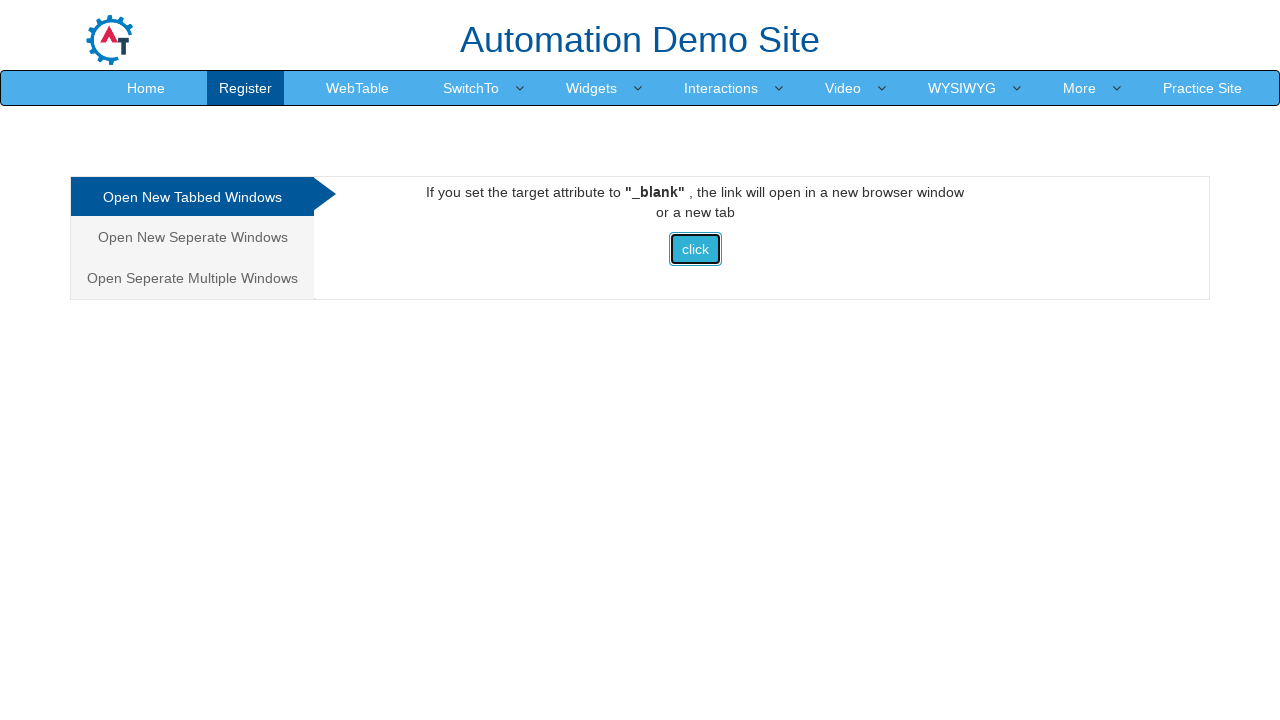

Brought original tab back to focus
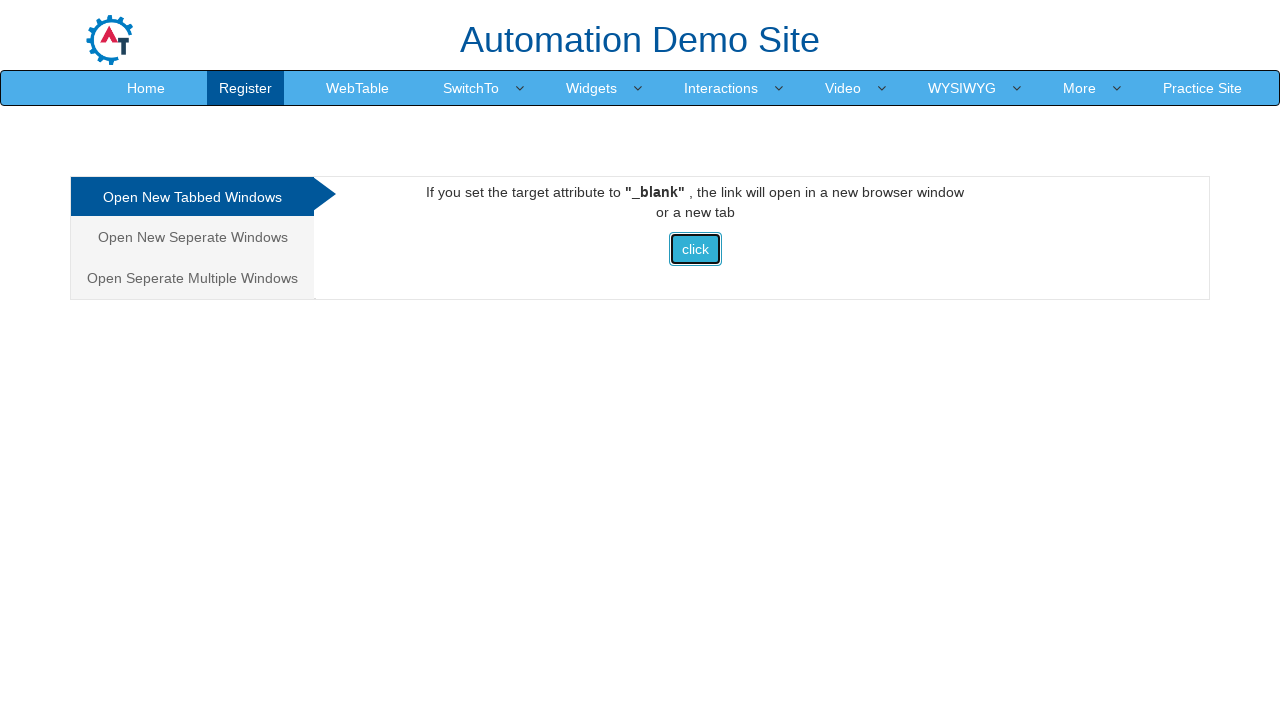

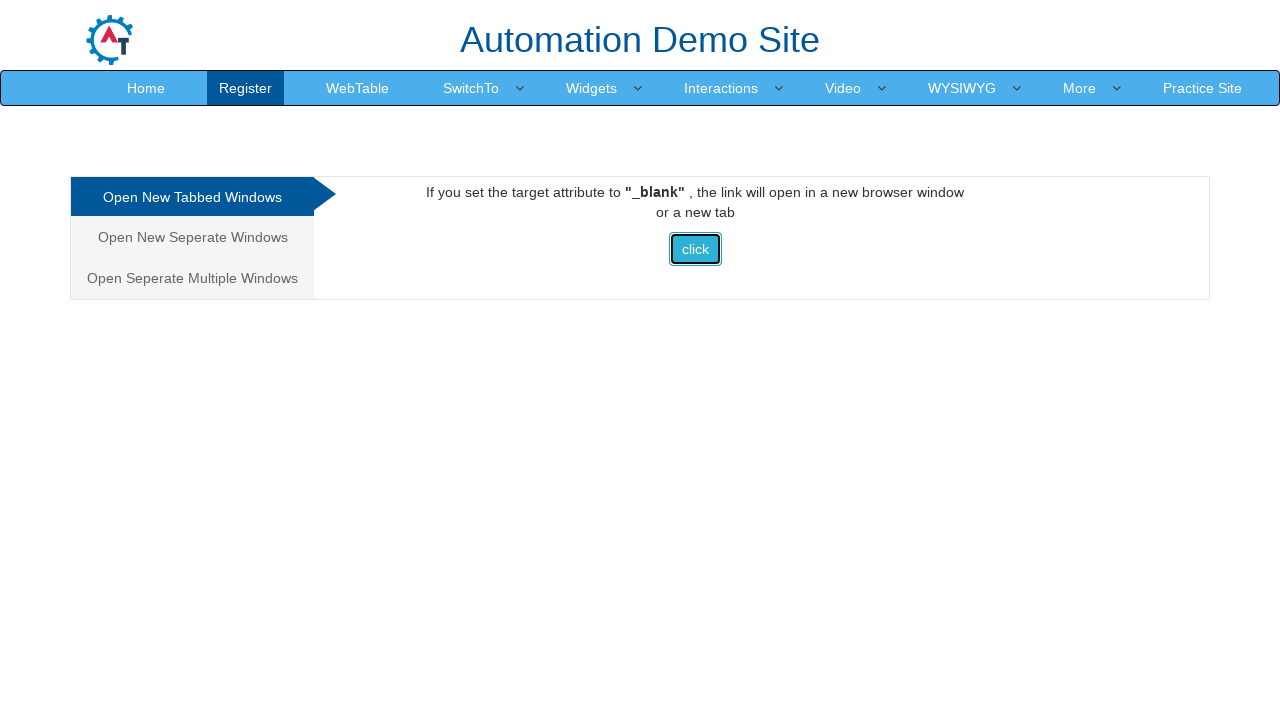